Tests alert handling on a practice website by clicking a button that triggers an alert dialog

Starting URL: https://leafground.com/alert.xhtml

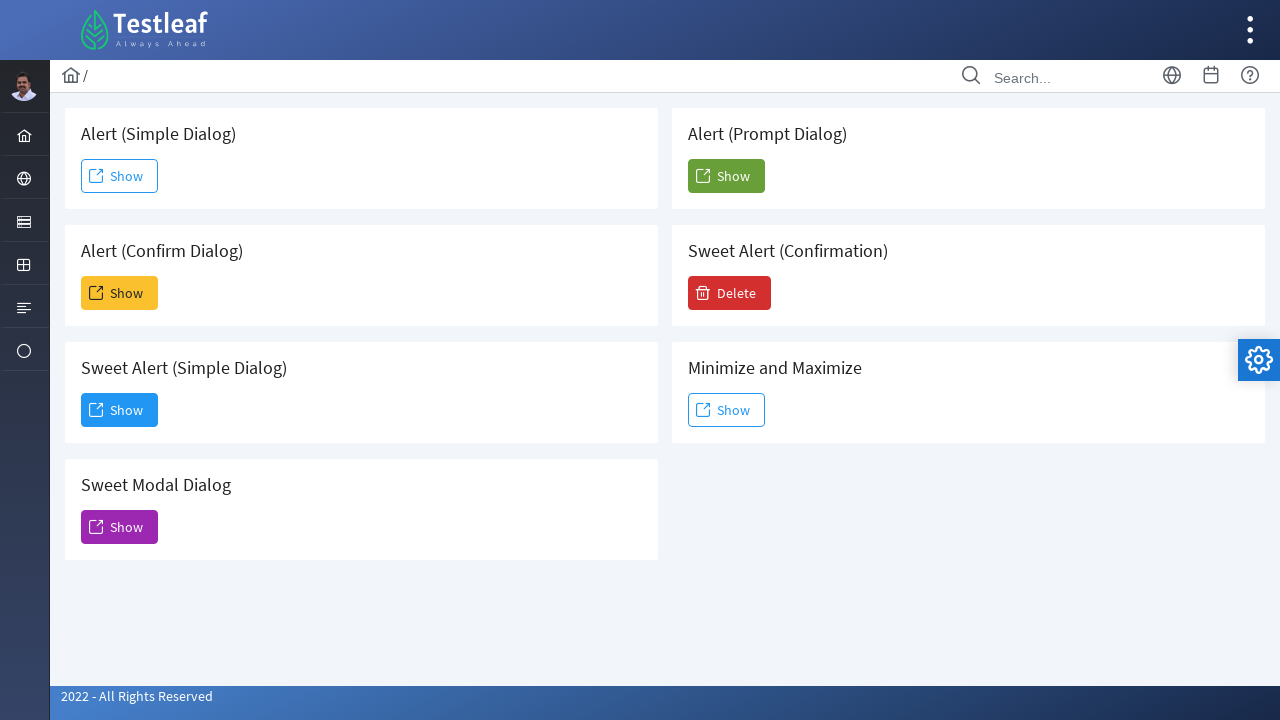

Alert trigger button loaded and ready
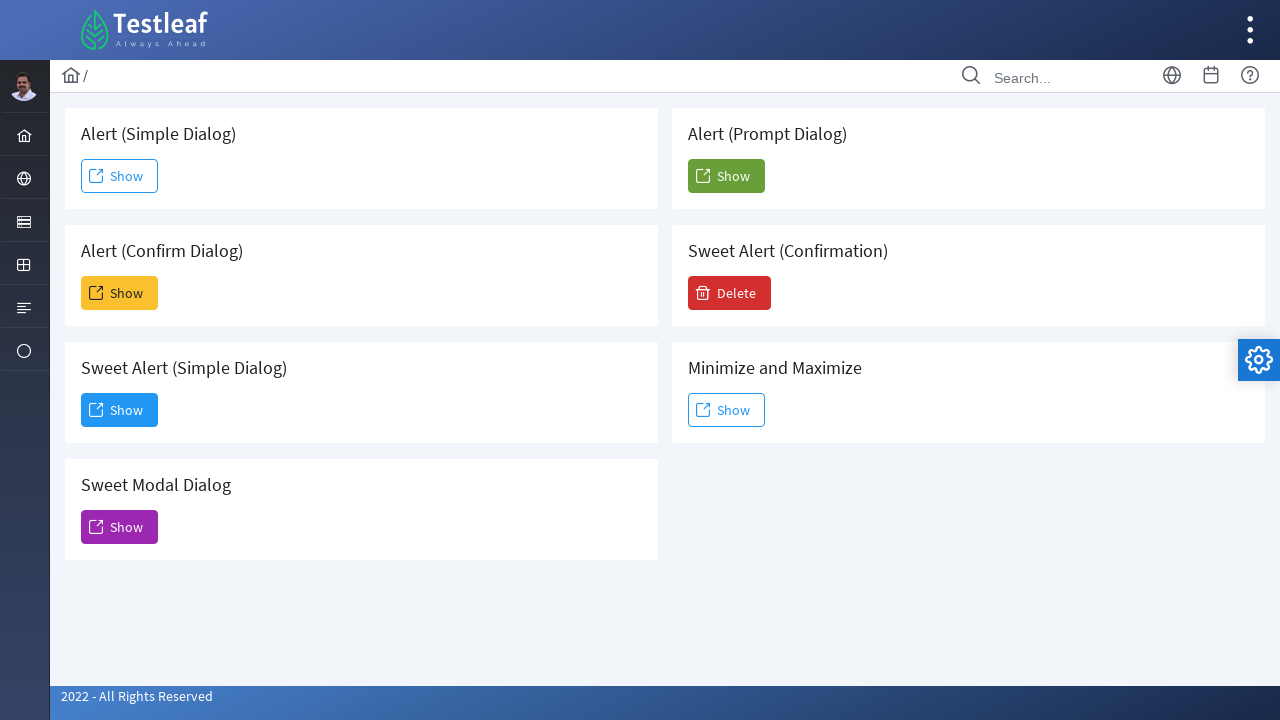

Clicked alert trigger button at (120, 410) on #j_idt88\:j_idt95
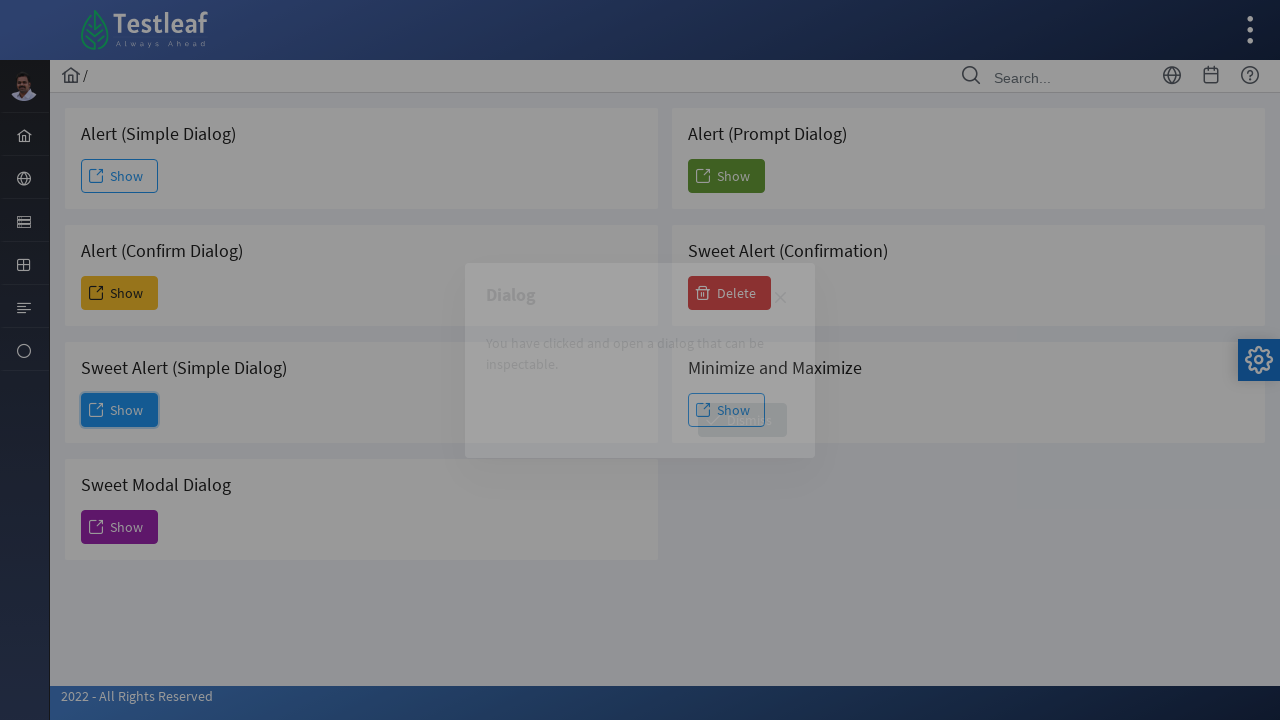

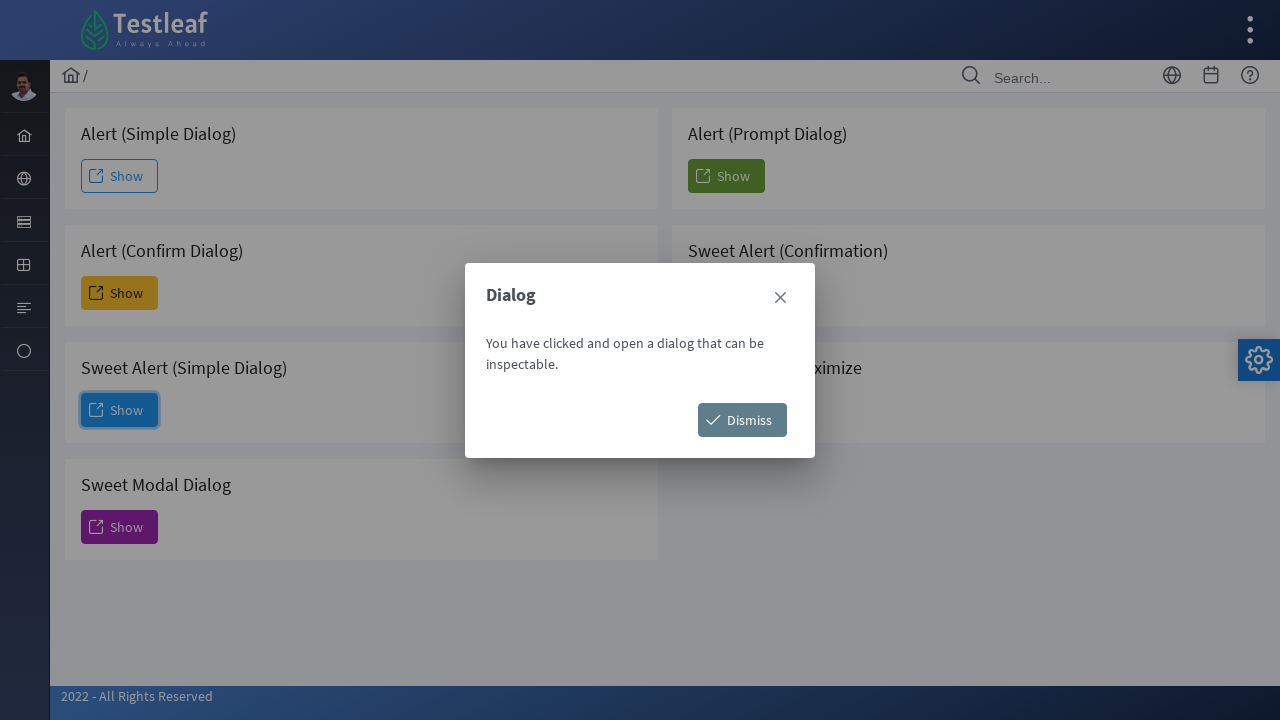